Demonstrates executing a JavaScript function directly within an iframe on W3Schools' TryIt editor page by switching to the iframe context and calling the myFunction() JavaScript function.

Starting URL: https://www.w3schools.com/jsref/tryit.asp?filename=tryjsref_submit_get

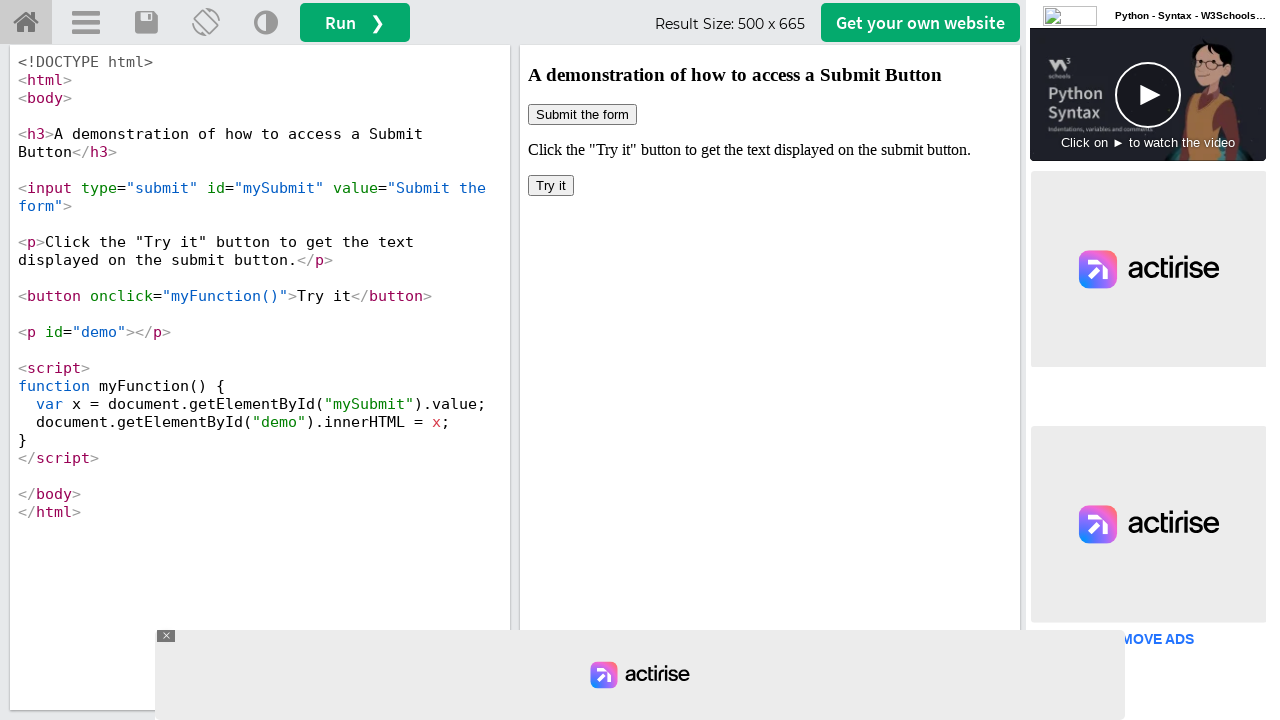

Waited for iframe#iframeResult to load
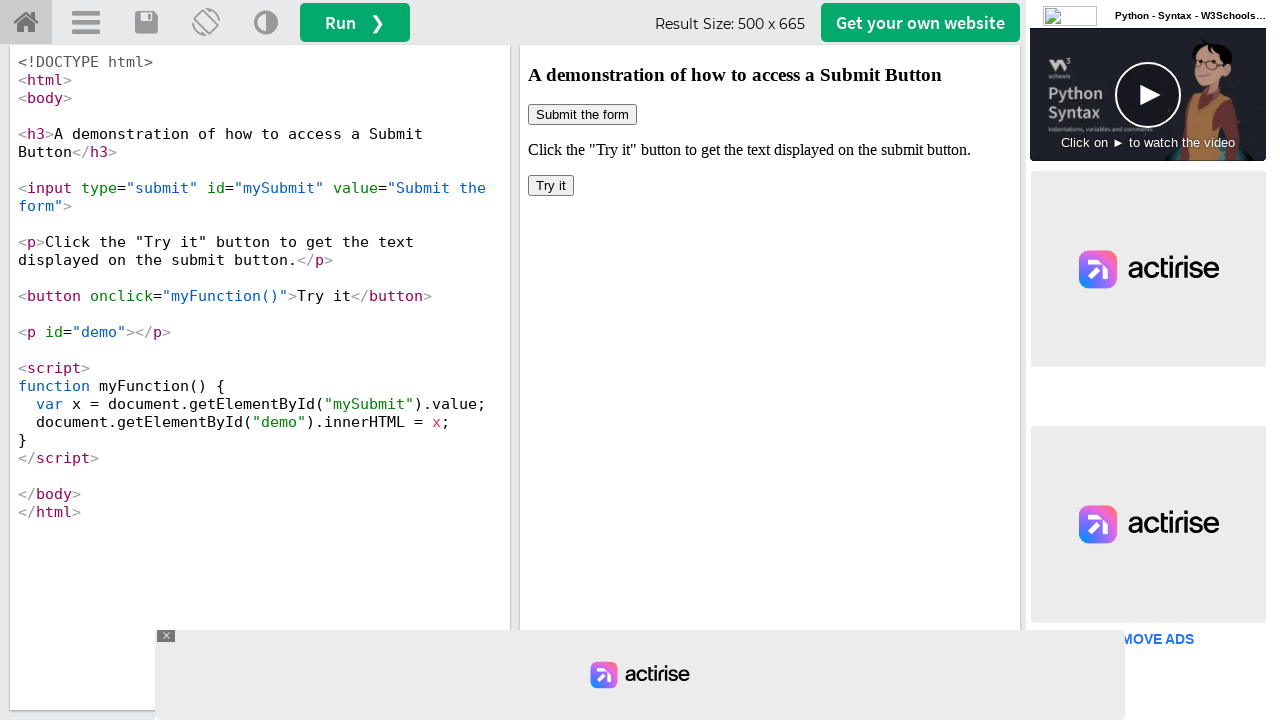

Located iframe with frame_locator('#iframeResult')
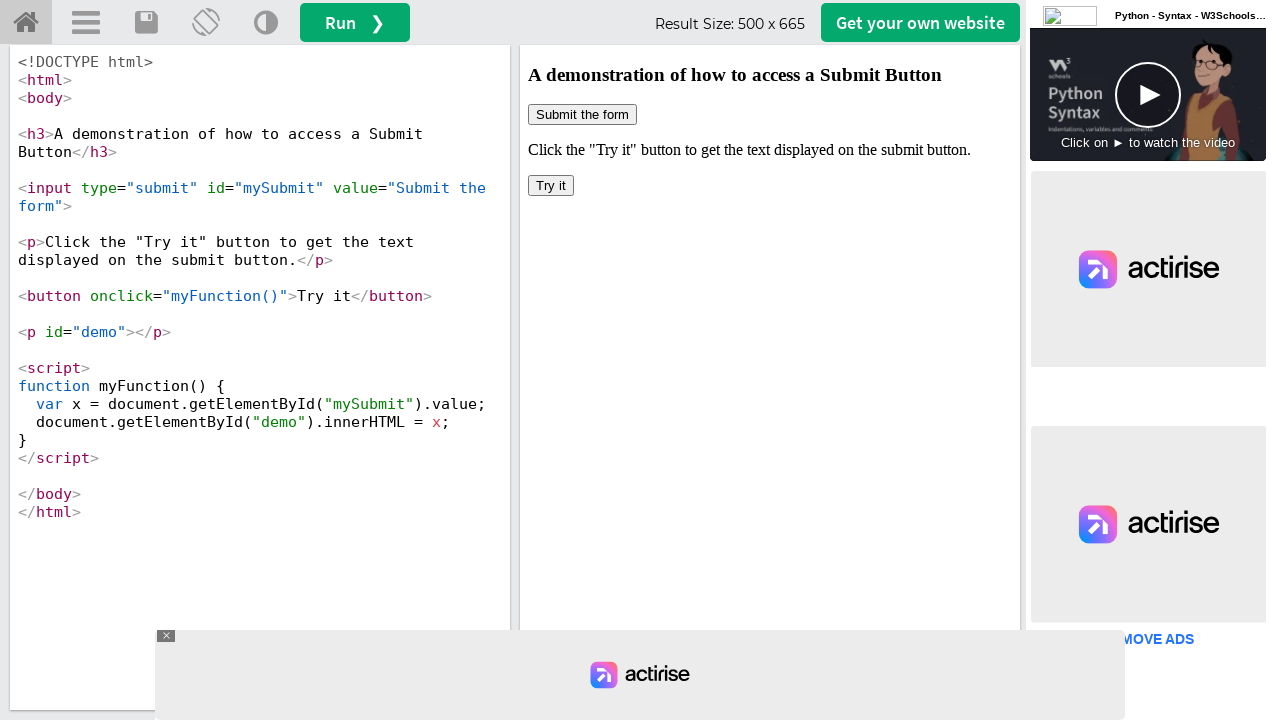

Selected iframe element using query_selector
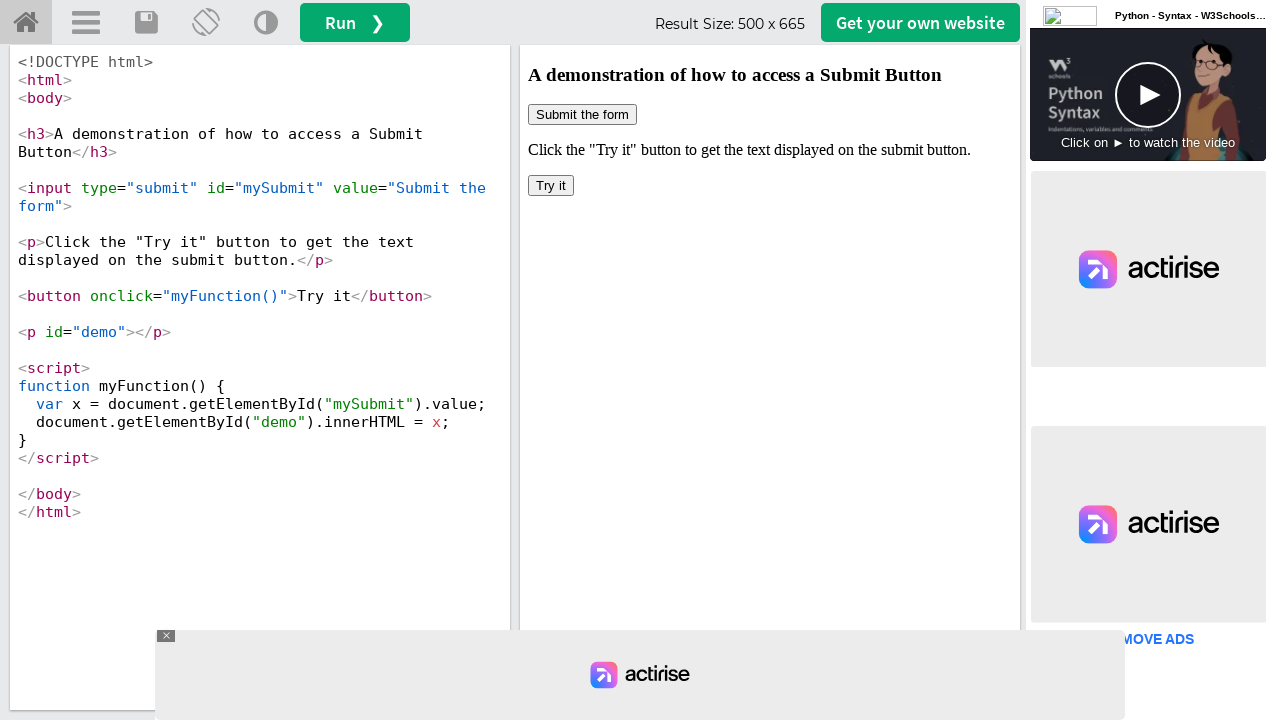

Obtained content frame from iframe element
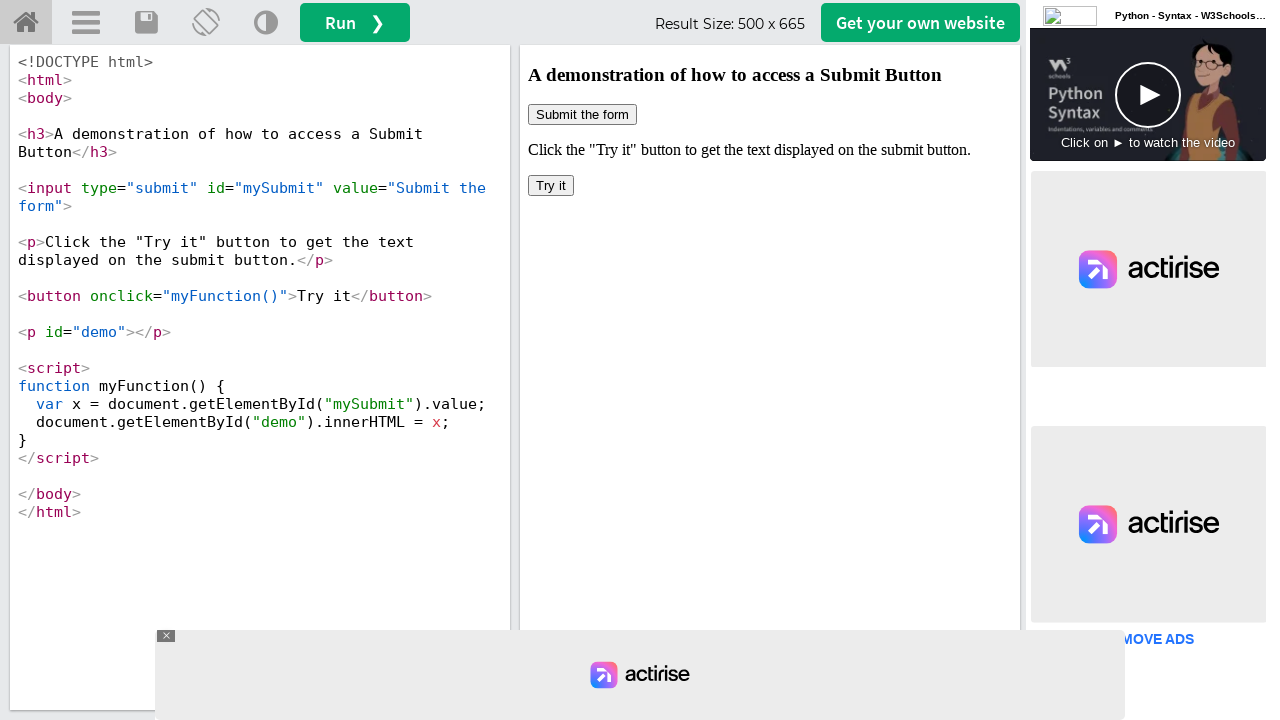

Executed myFunction() within iframe context
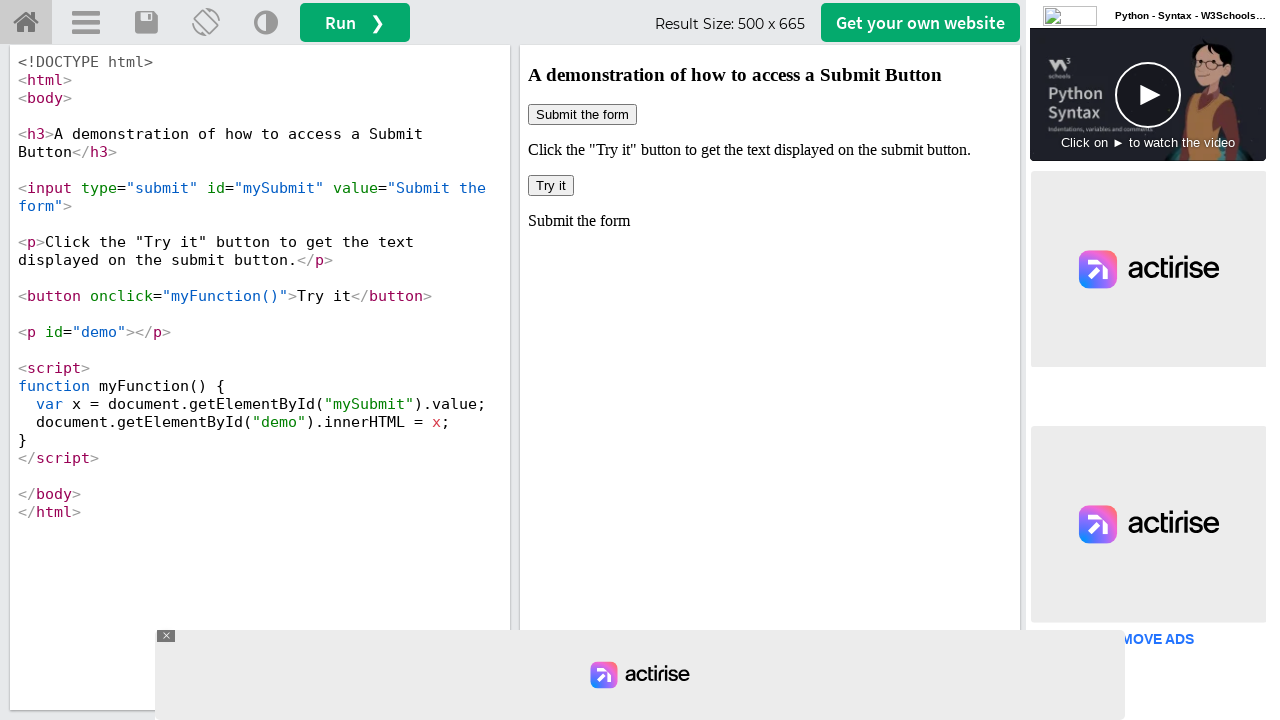

Waited 1 second for function results to display
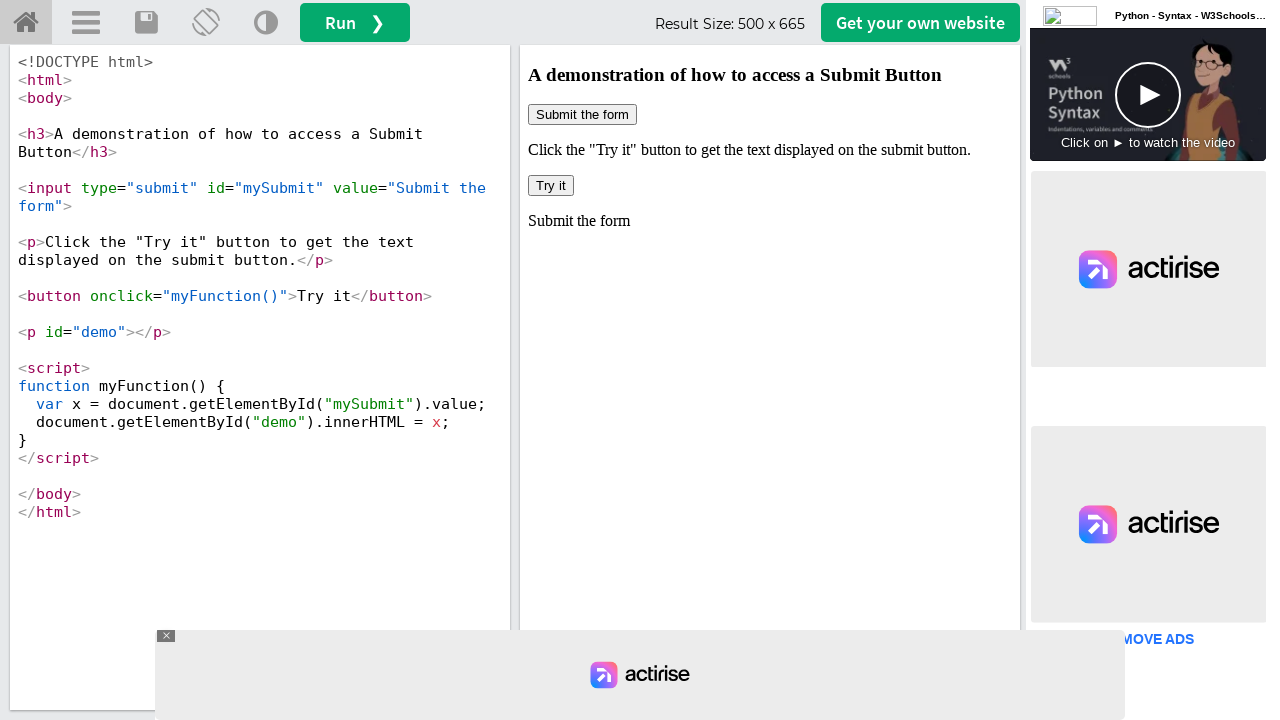

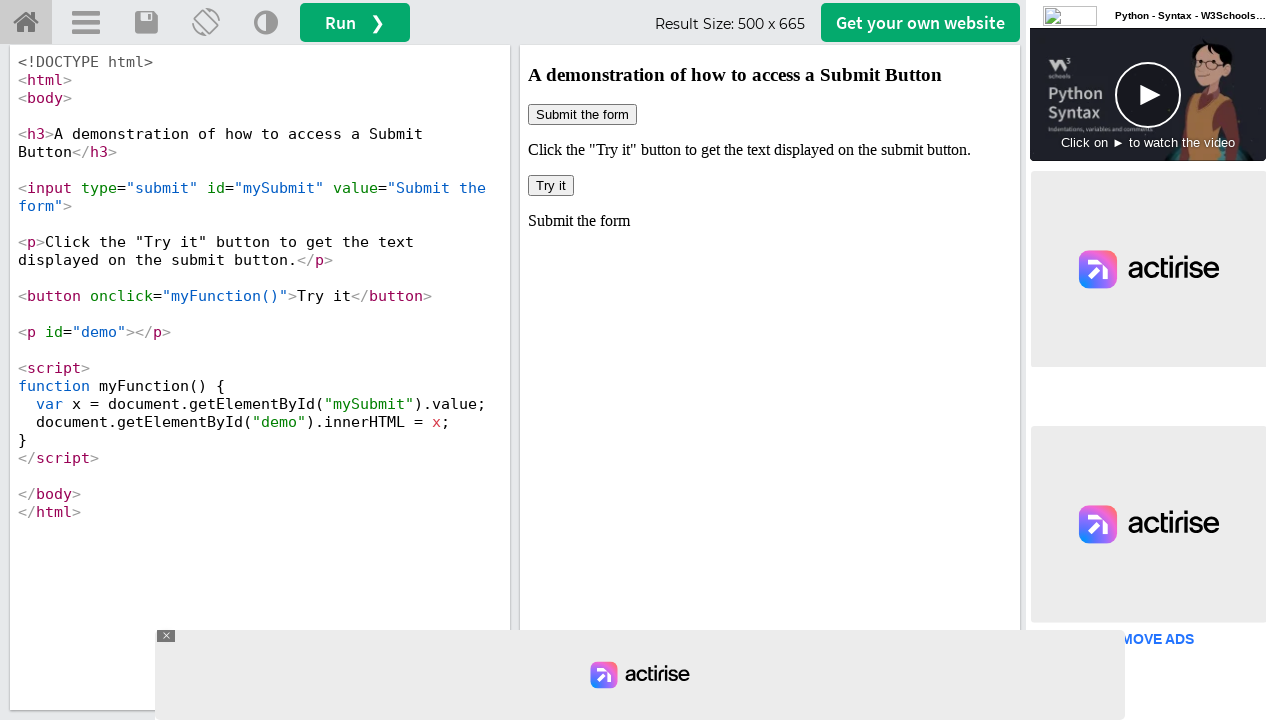